Tests password input field by entering a password and verifying the input value

Starting URL: https://bonigarcia.dev/selenium-webdriver-java/web-form.html

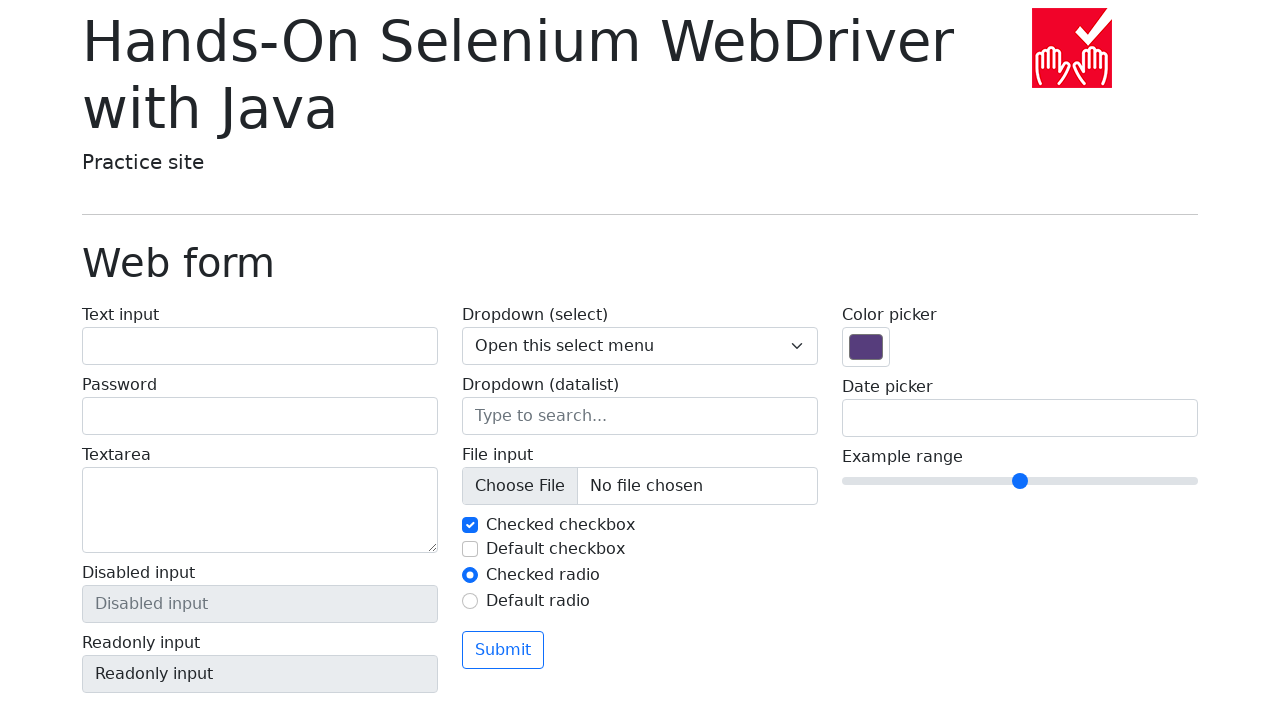

Navigated to web form page
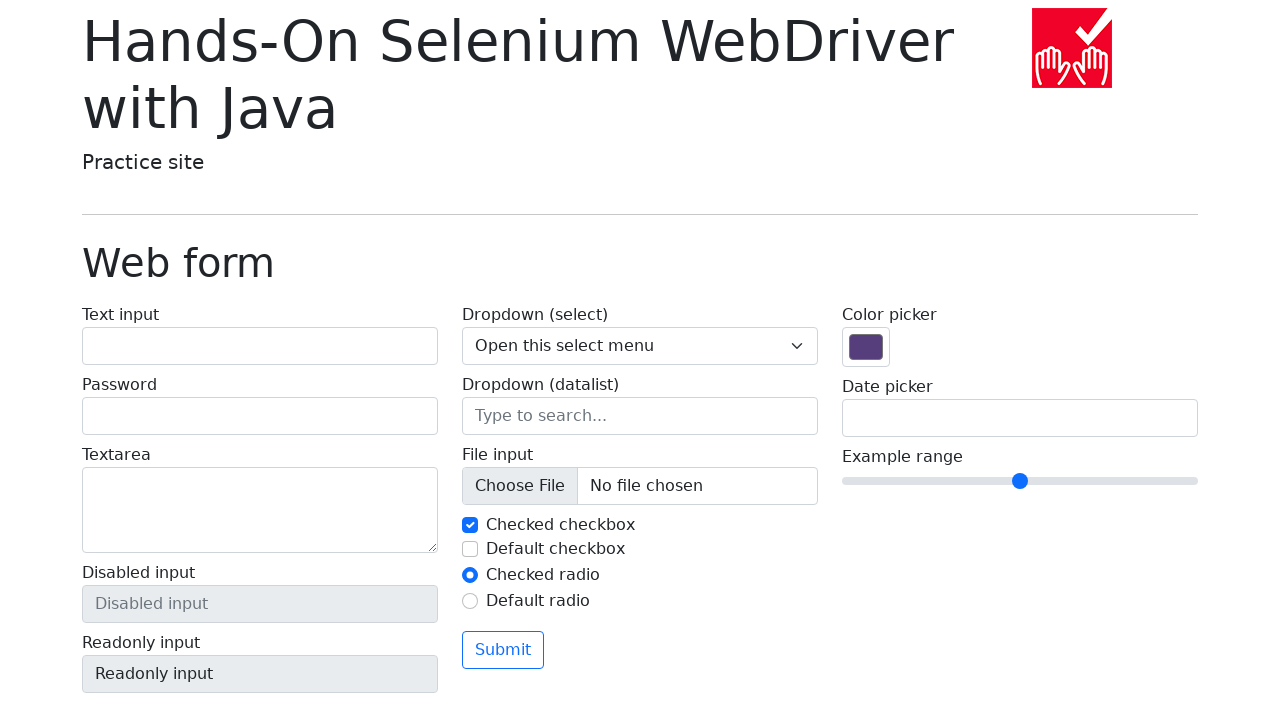

Entered password '123456' in password input field on input[type='password']
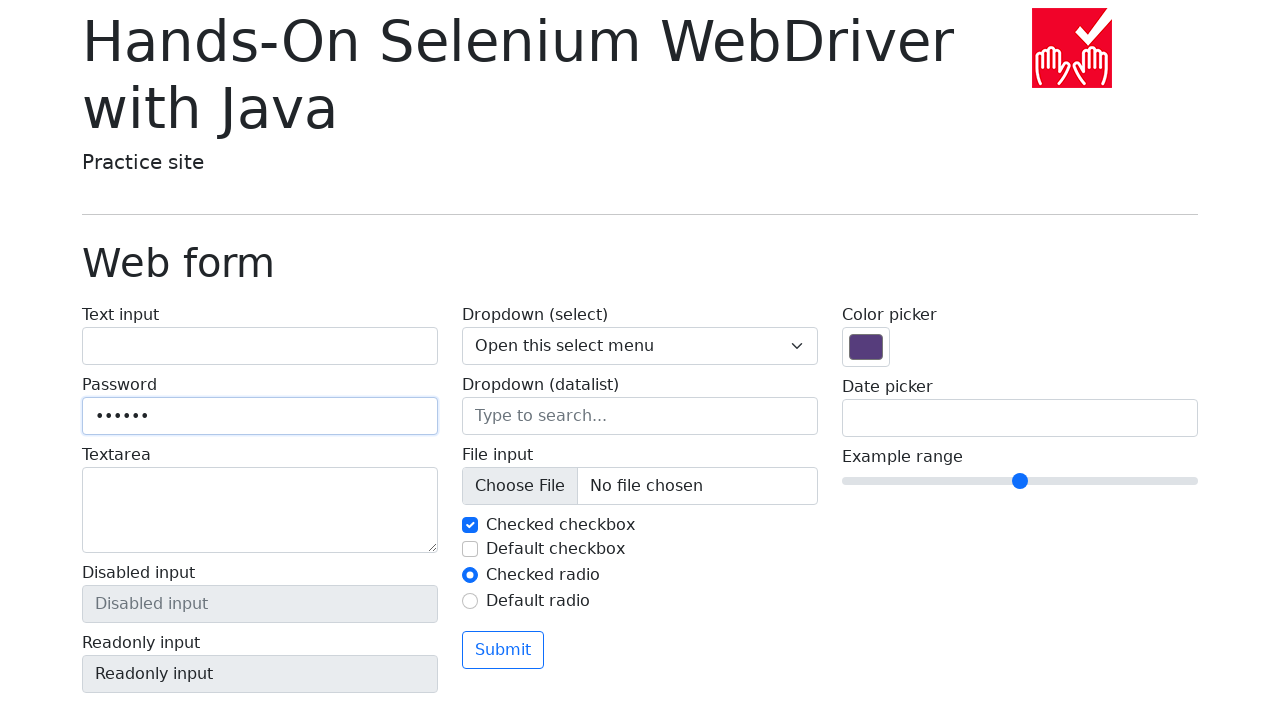

Verified password input value equals '123456'
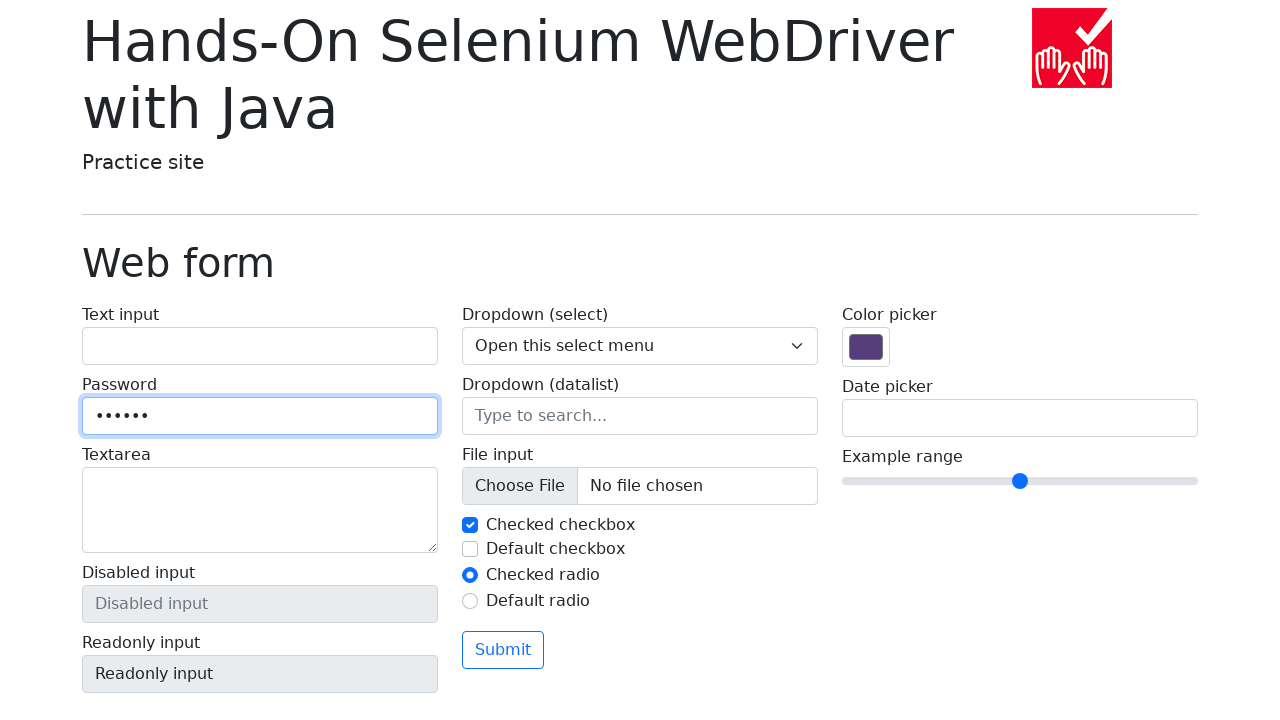

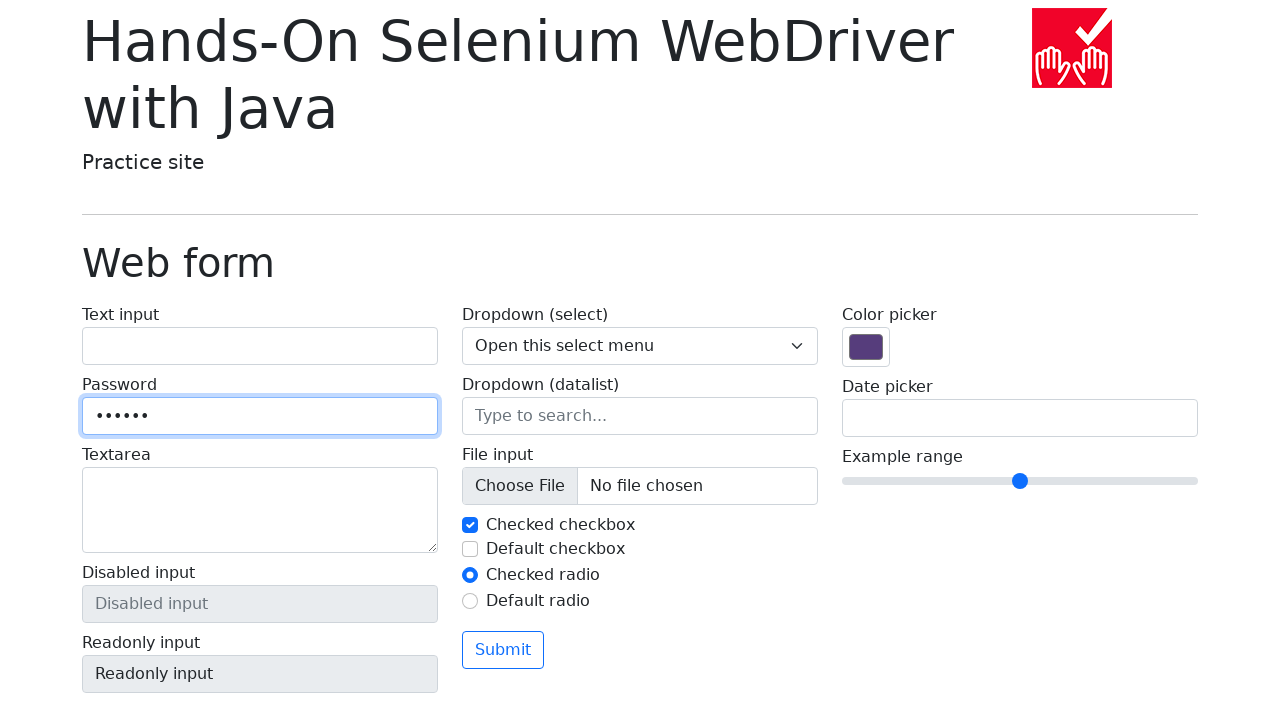